Searches for a GitHub repository using the search functionality, clicks on the found repository link, opens the Issues tab, and verifies the Issues tab title is visible.

Starting URL: https://github.com

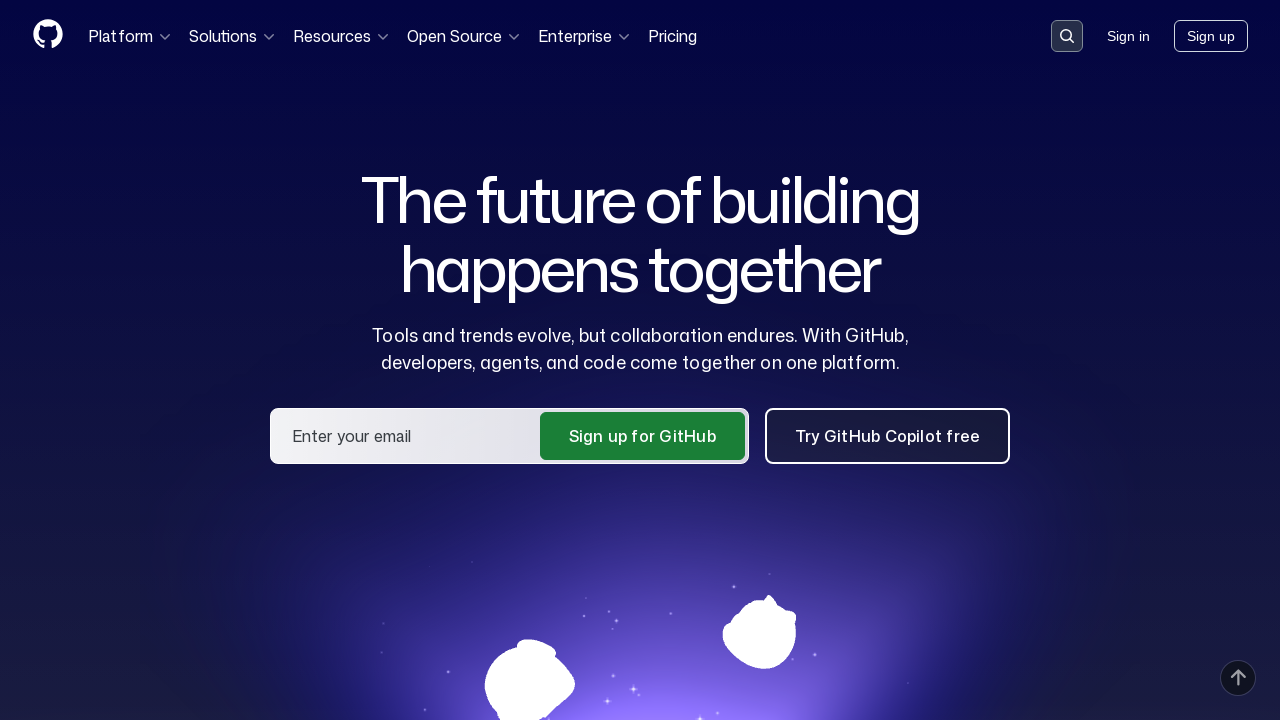

Clicked on search input container to activate search at (1067, 36) on .search-input-container
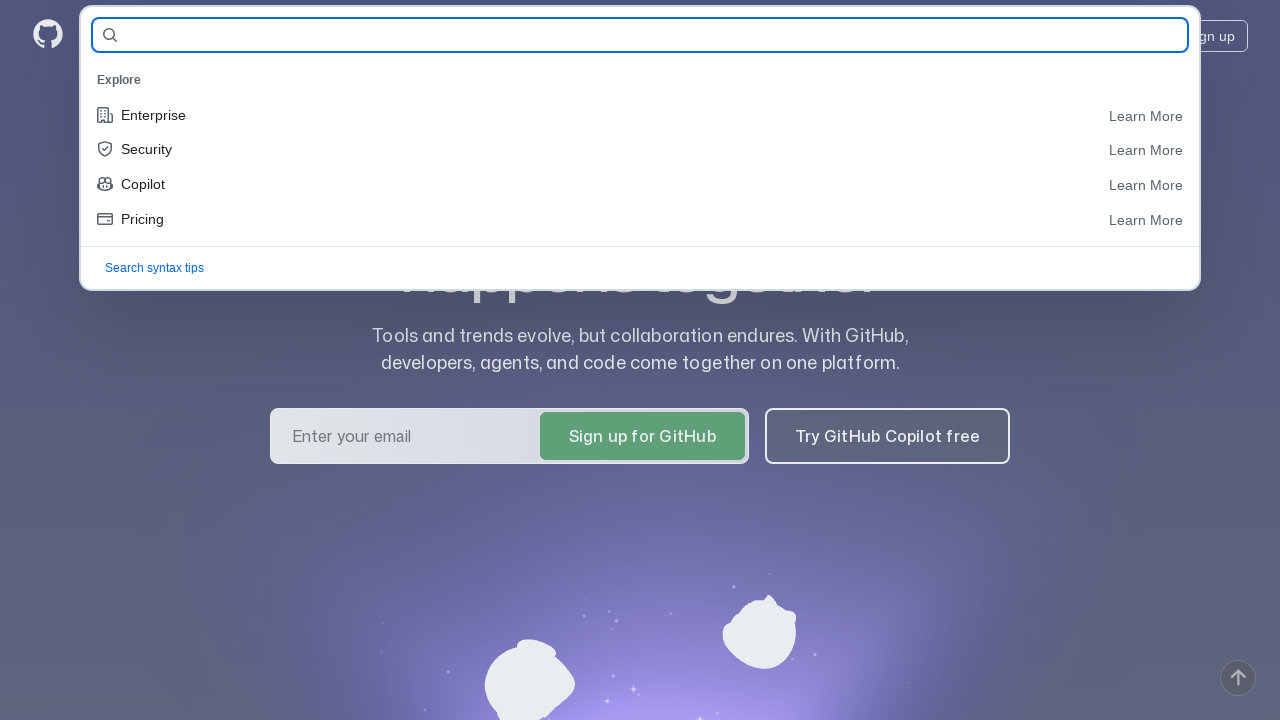

Filled search input with repository name 'selenide/selenide' on input#query-builder-test
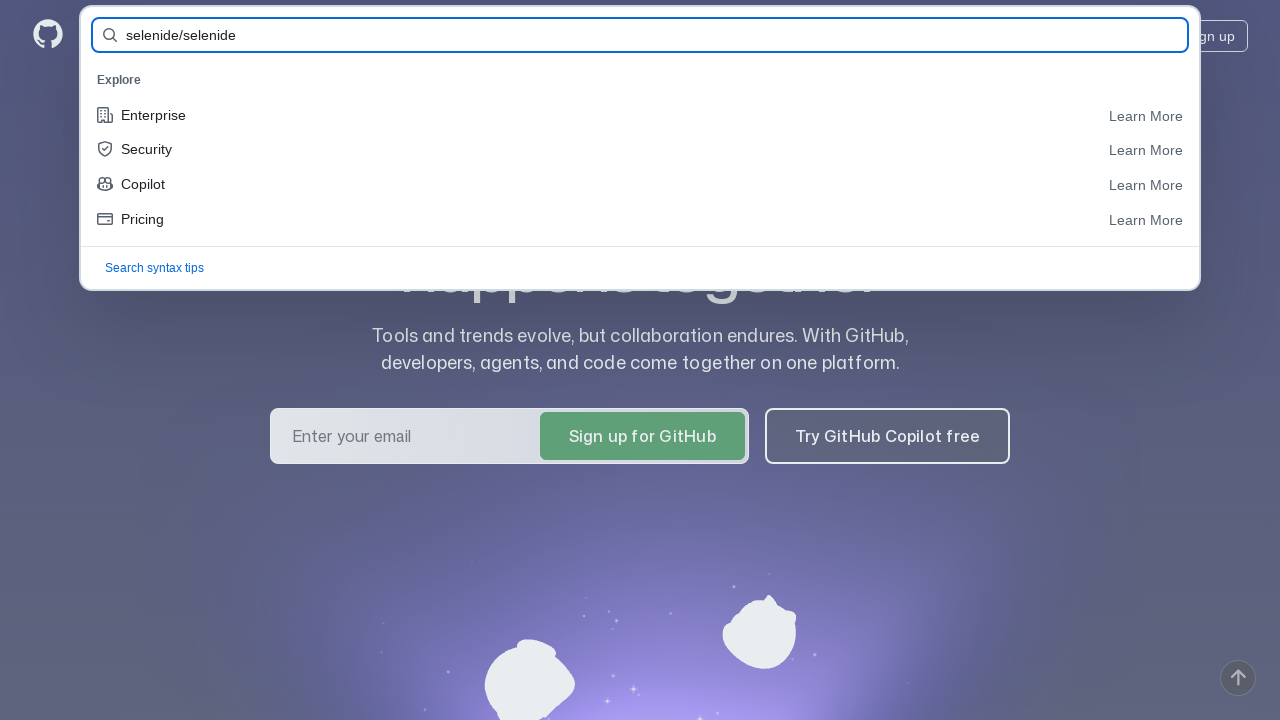

Submitted search form by pressing Enter on input#query-builder-test
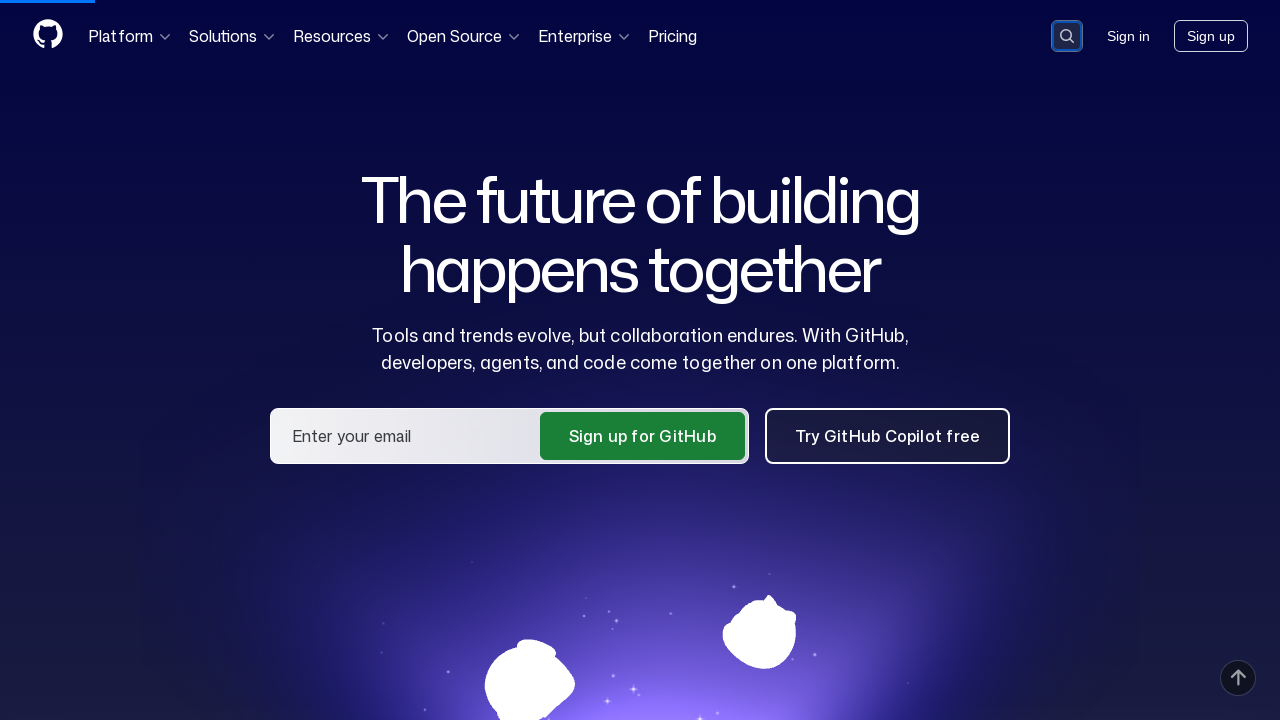

Search results loaded and repository link 'selenide/selenide' appeared
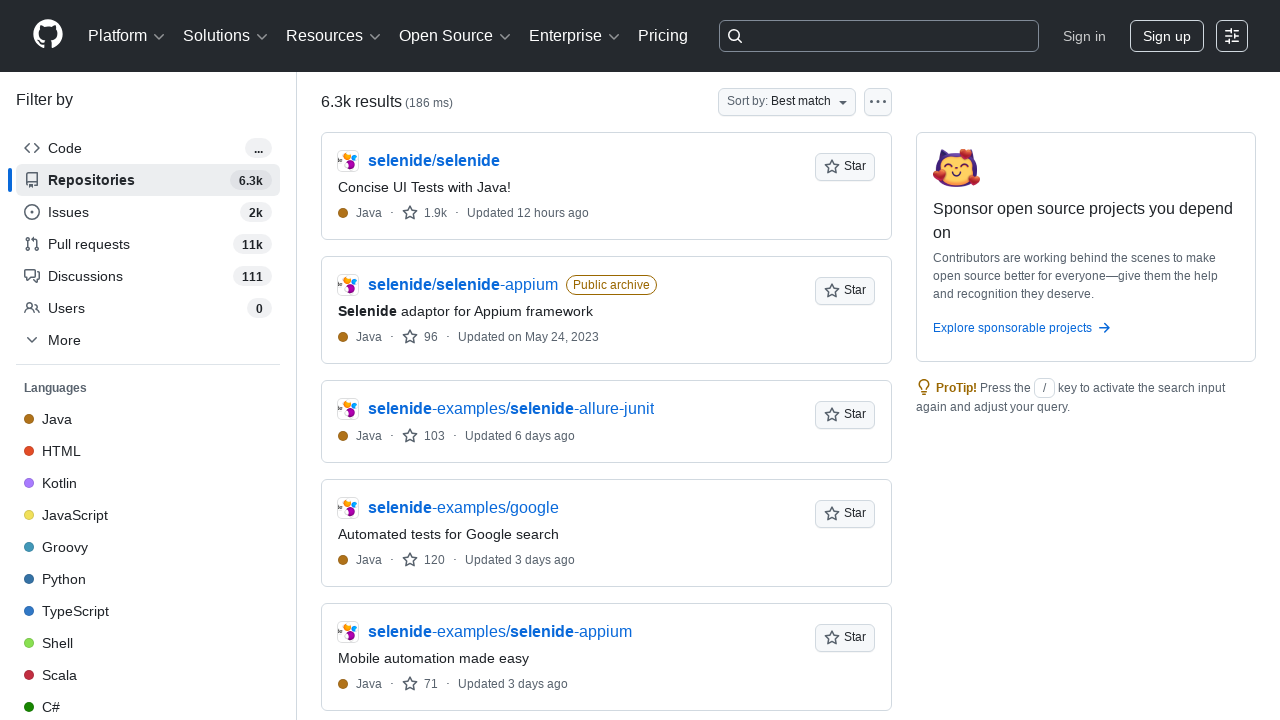

Clicked on repository link 'selenide/selenide' at (434, 161) on a:has-text('selenide/selenide')
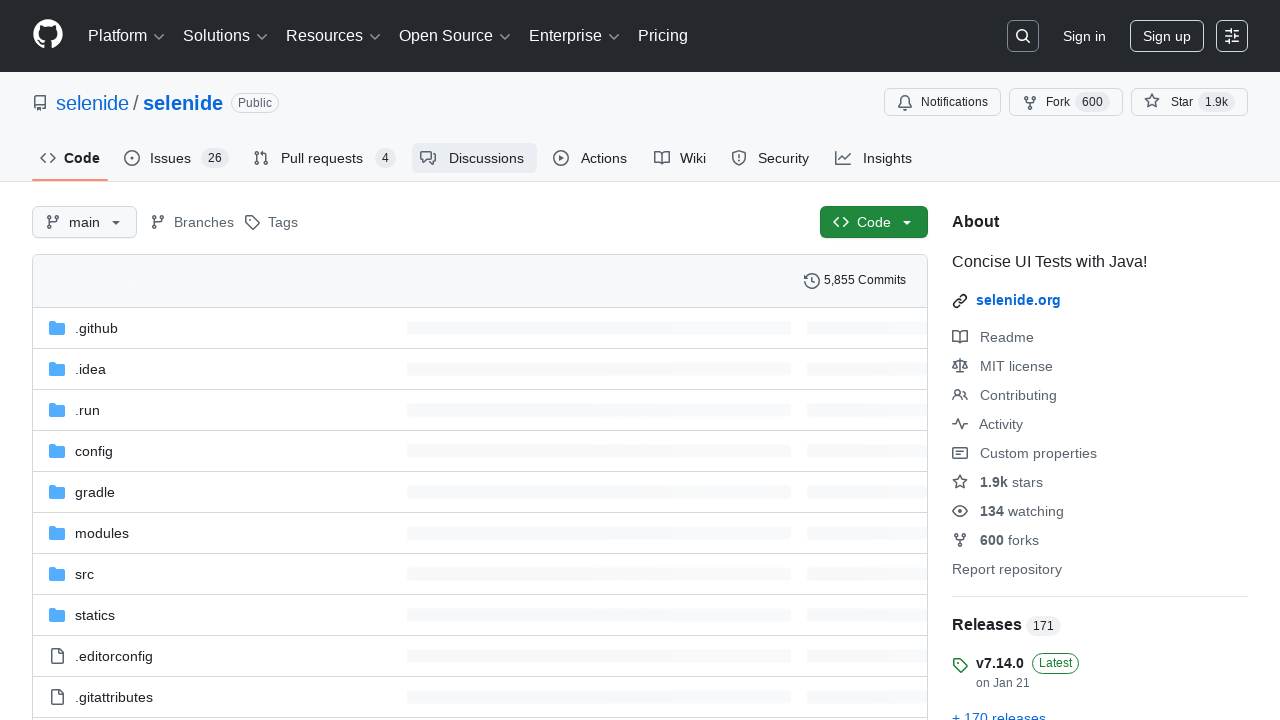

Clicked on Issues tab at (176, 158) on #issues-tab
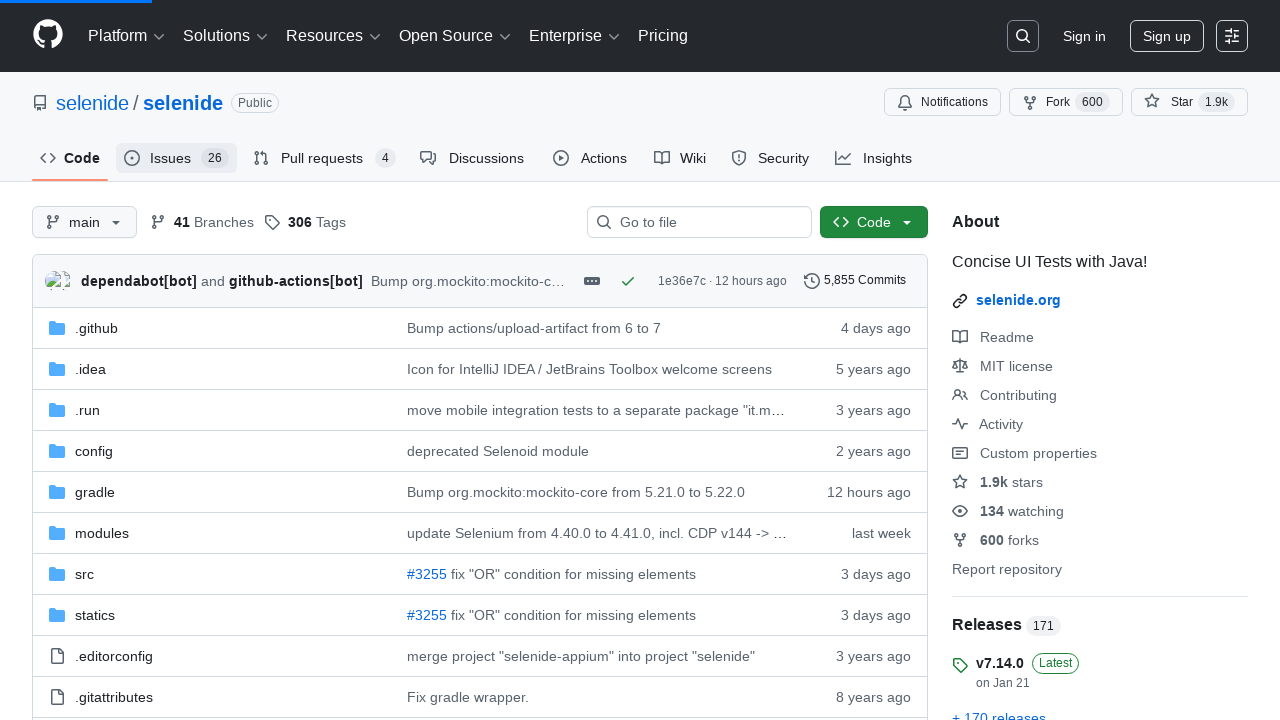

Issues tab element became available in DOM
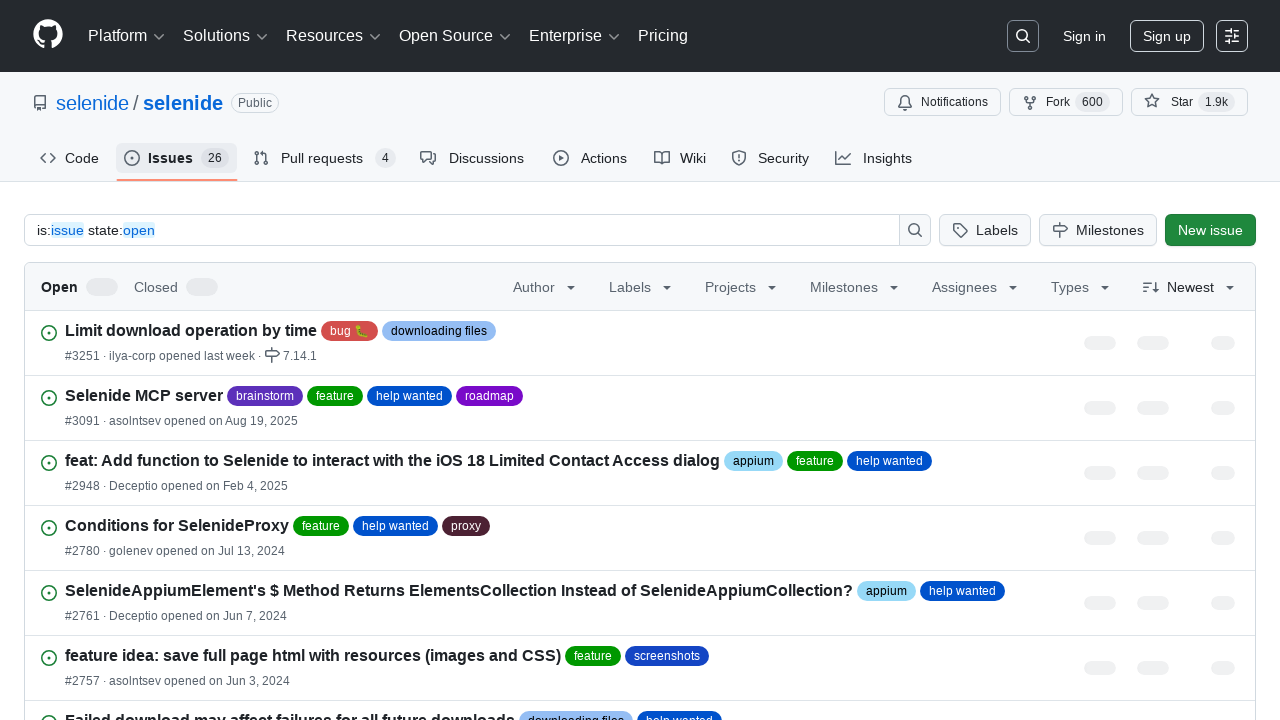

Issues tab title is now visible
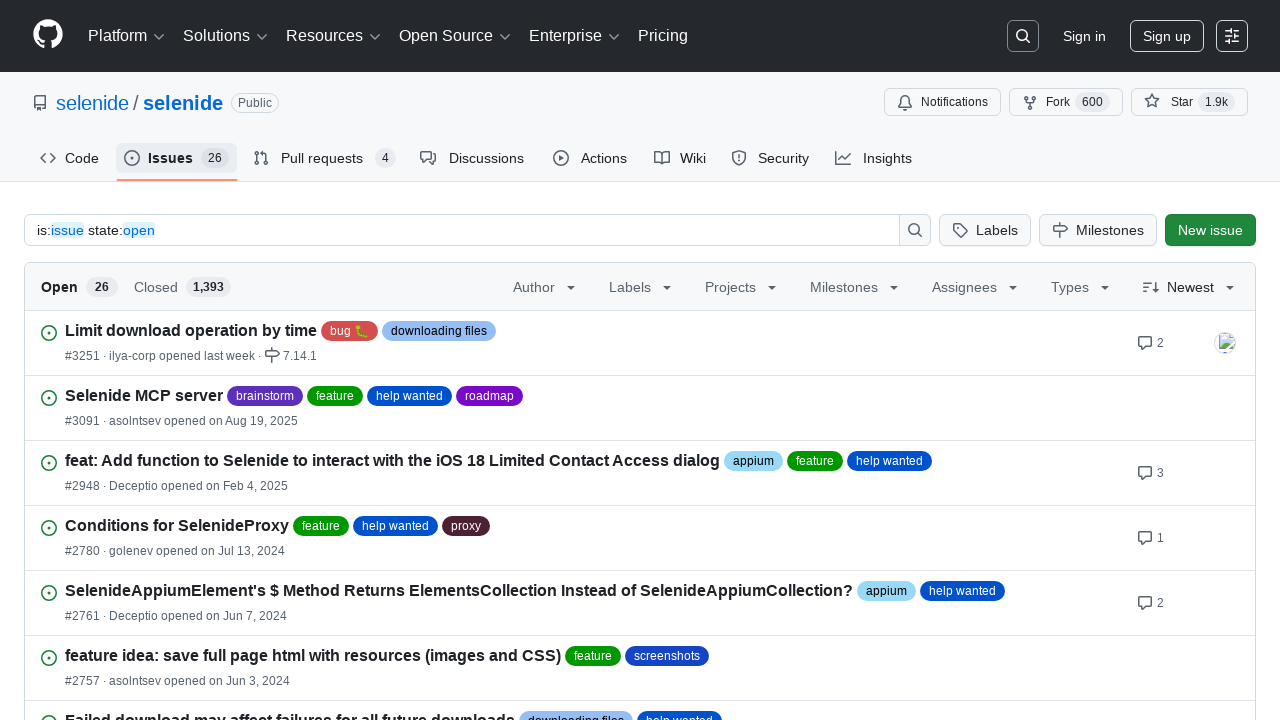

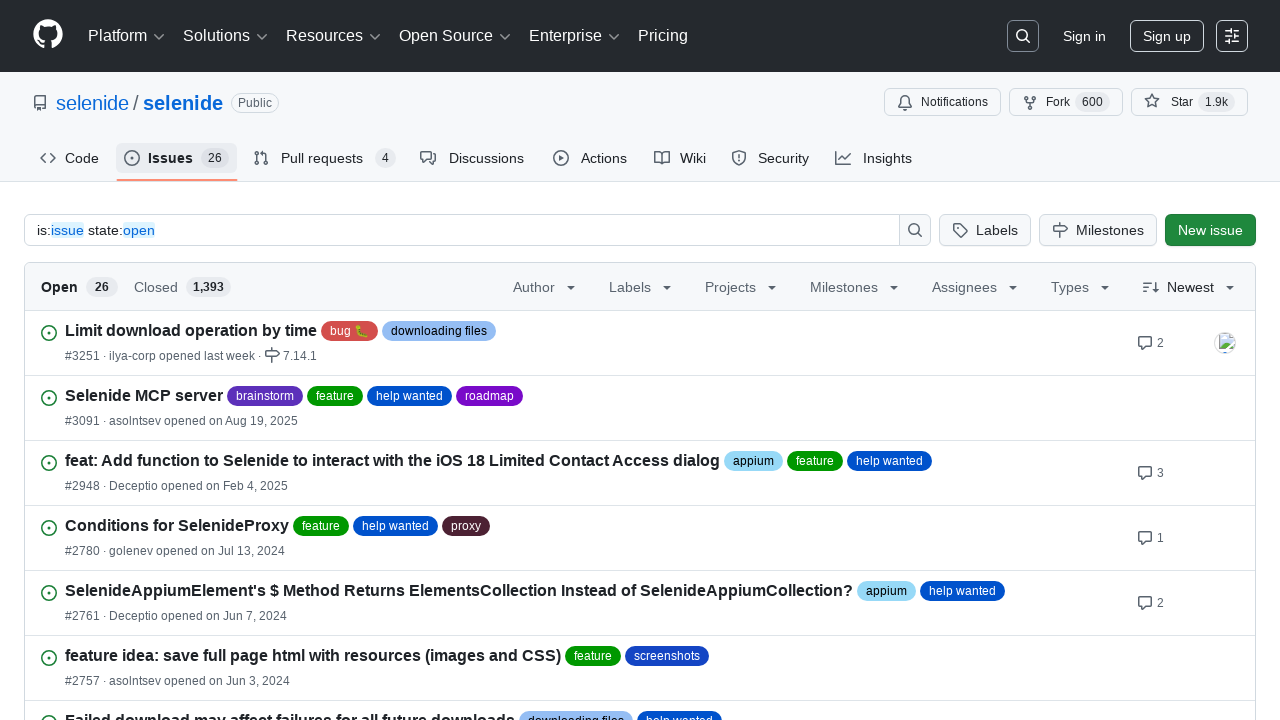